Navigates to an Aladin bookstore product page, scrolls down to load content, expands book description and table of contents sections, and verifies that various book information elements are displayed

Starting URL: https://www.aladin.co.kr/shop/wproduct.aspx?ItemId=337377907

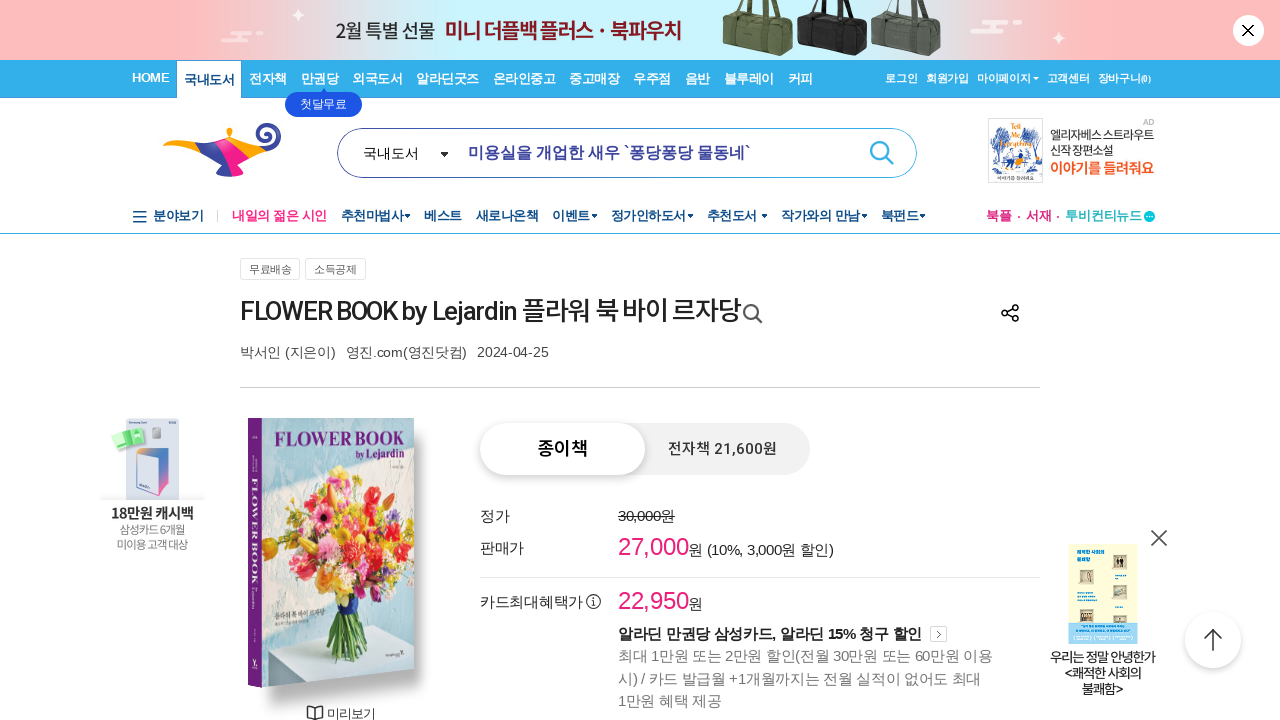

Pressed PageDown to scroll down
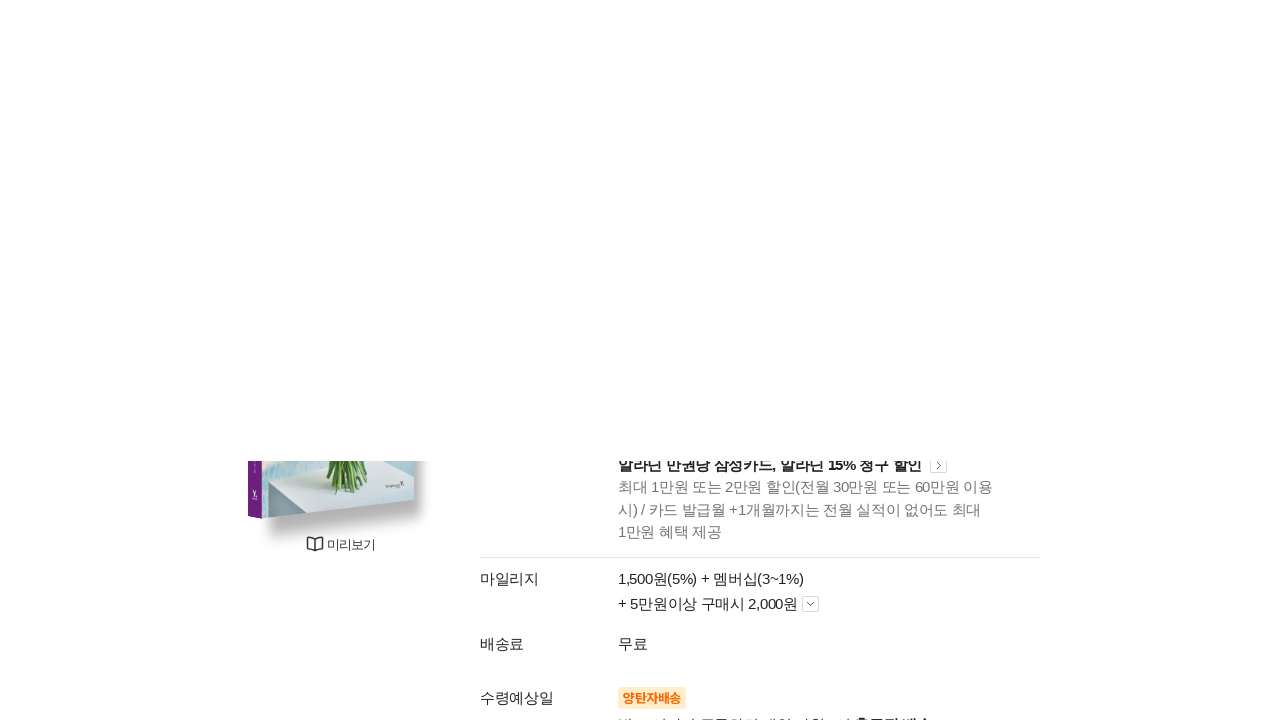

Waited 1 second for content to load
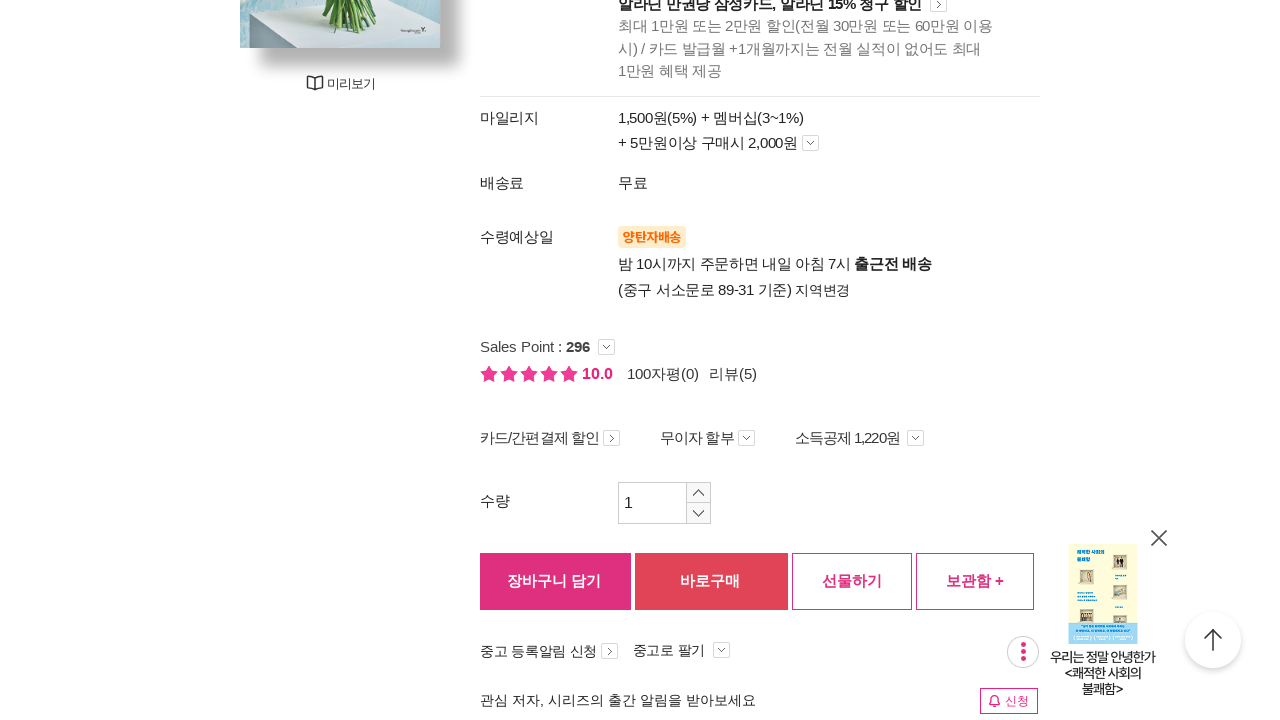

Pressed PageDown to scroll down
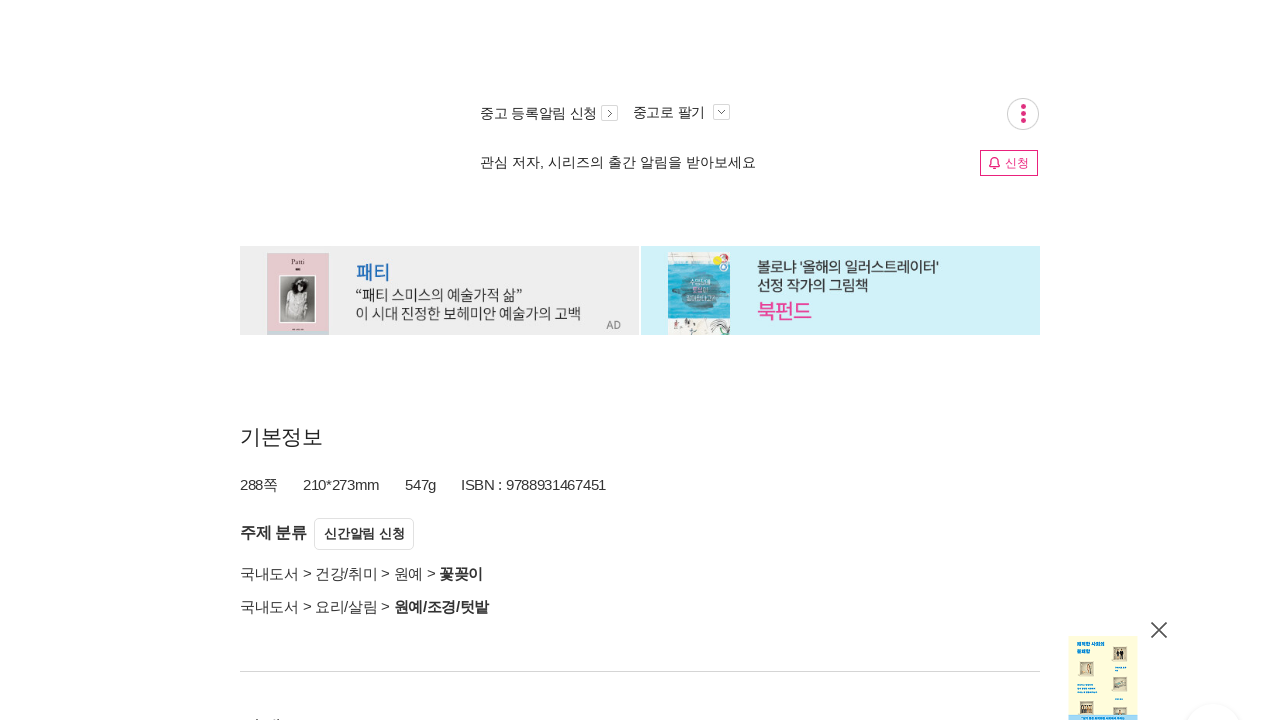

Waited 1 second for content to load
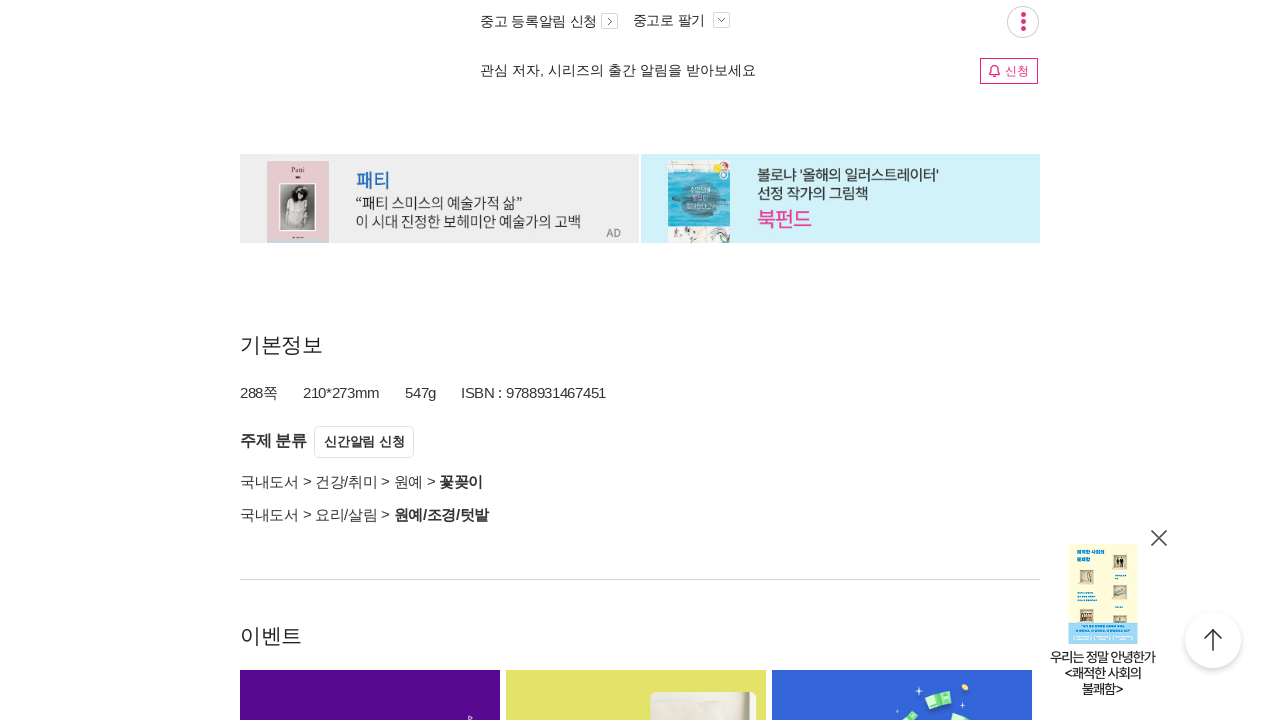

Pressed PageDown to scroll down
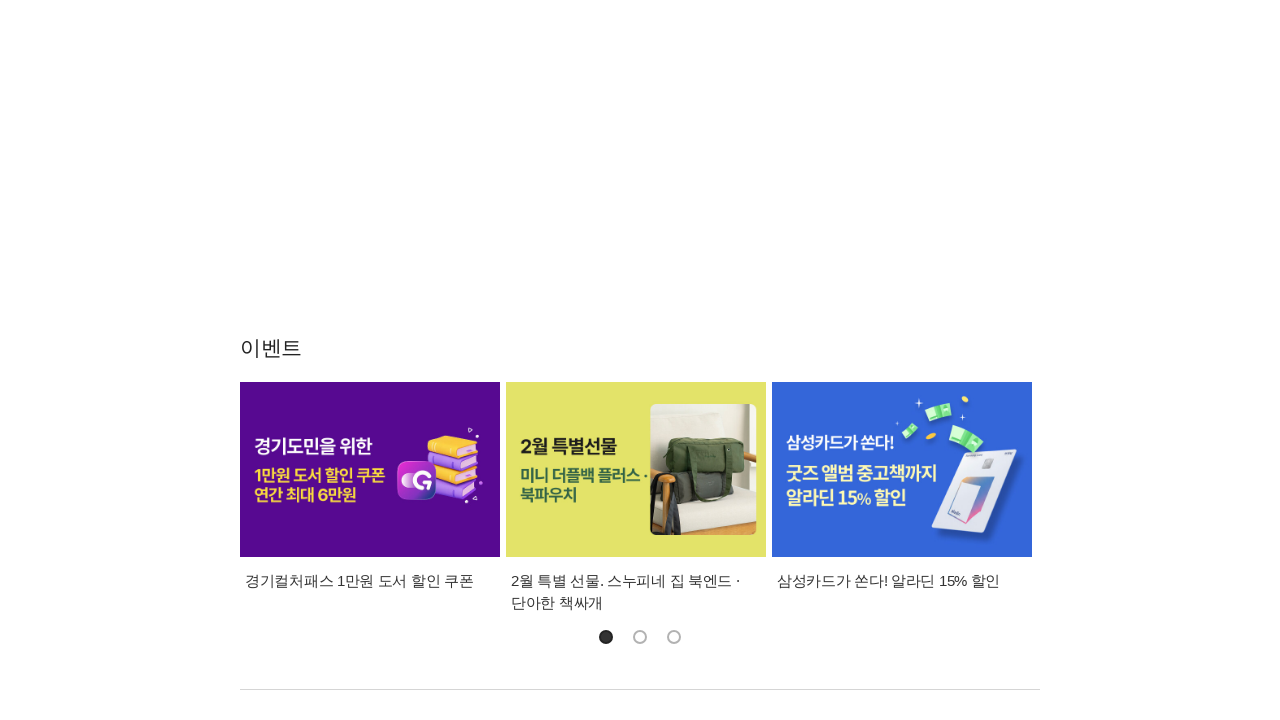

Waited 1 second for content to load
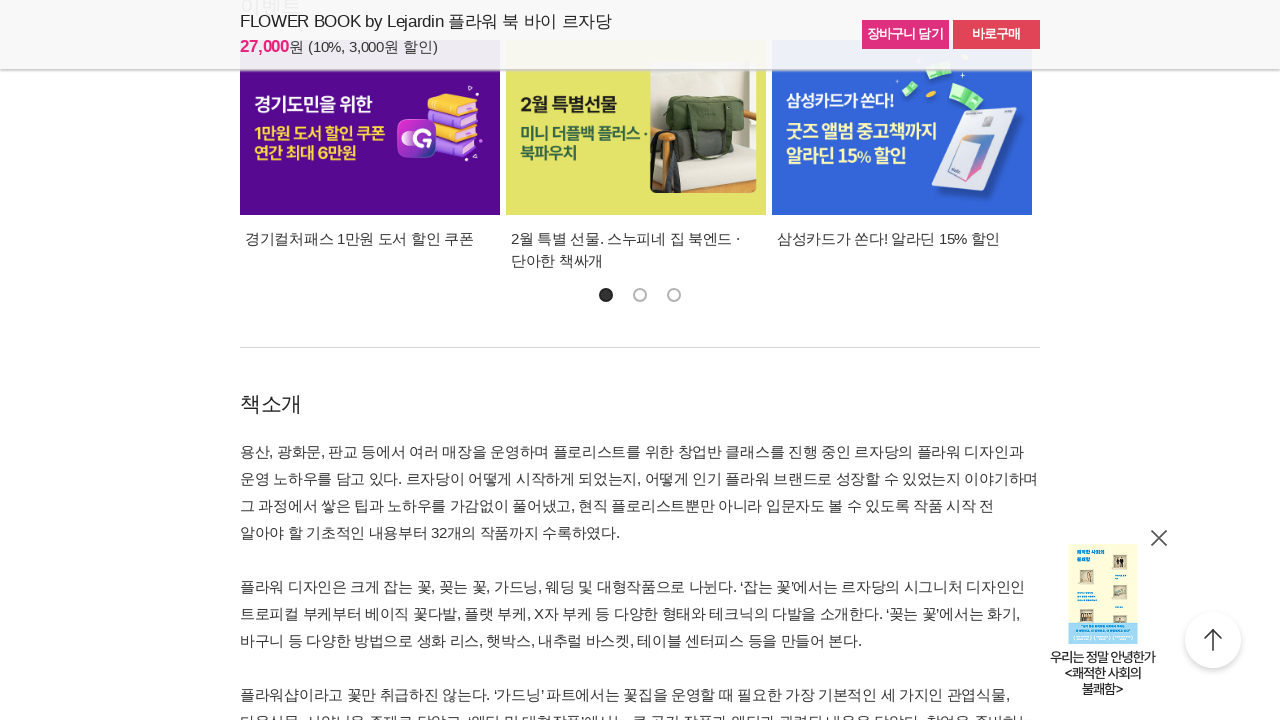

Pressed PageDown to continue scrolling
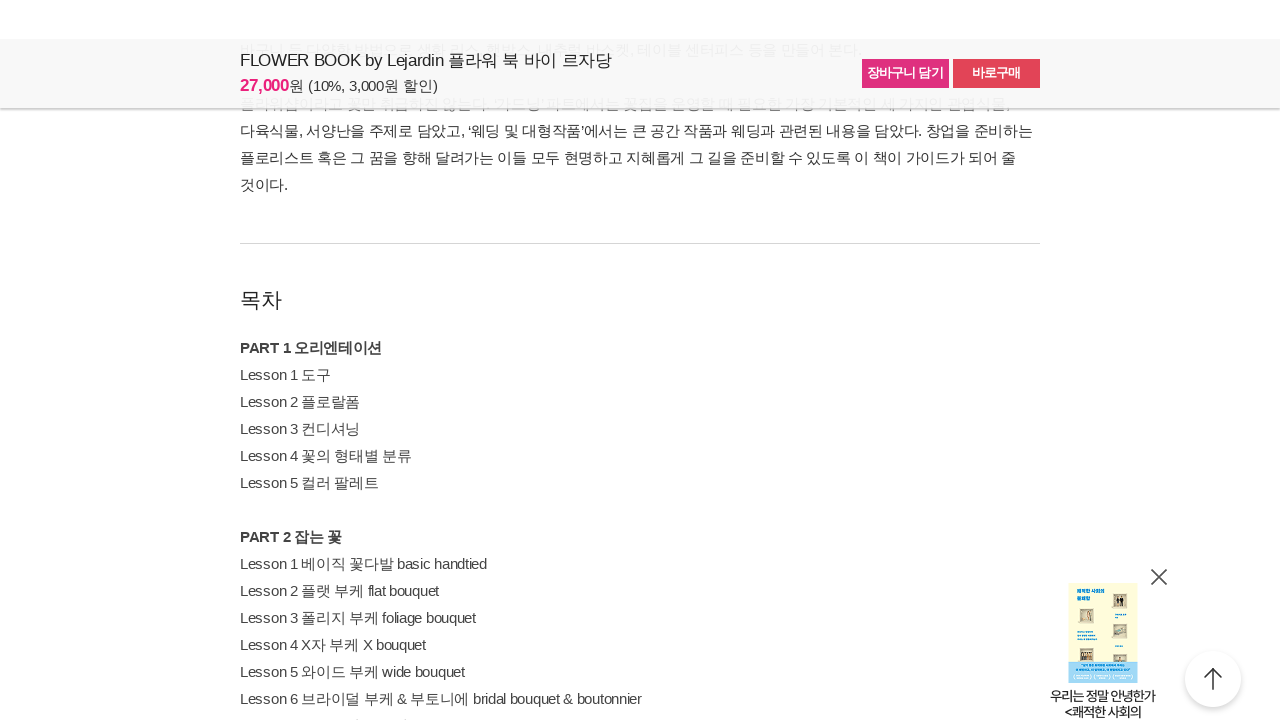

Waited 1 second for additional content to load
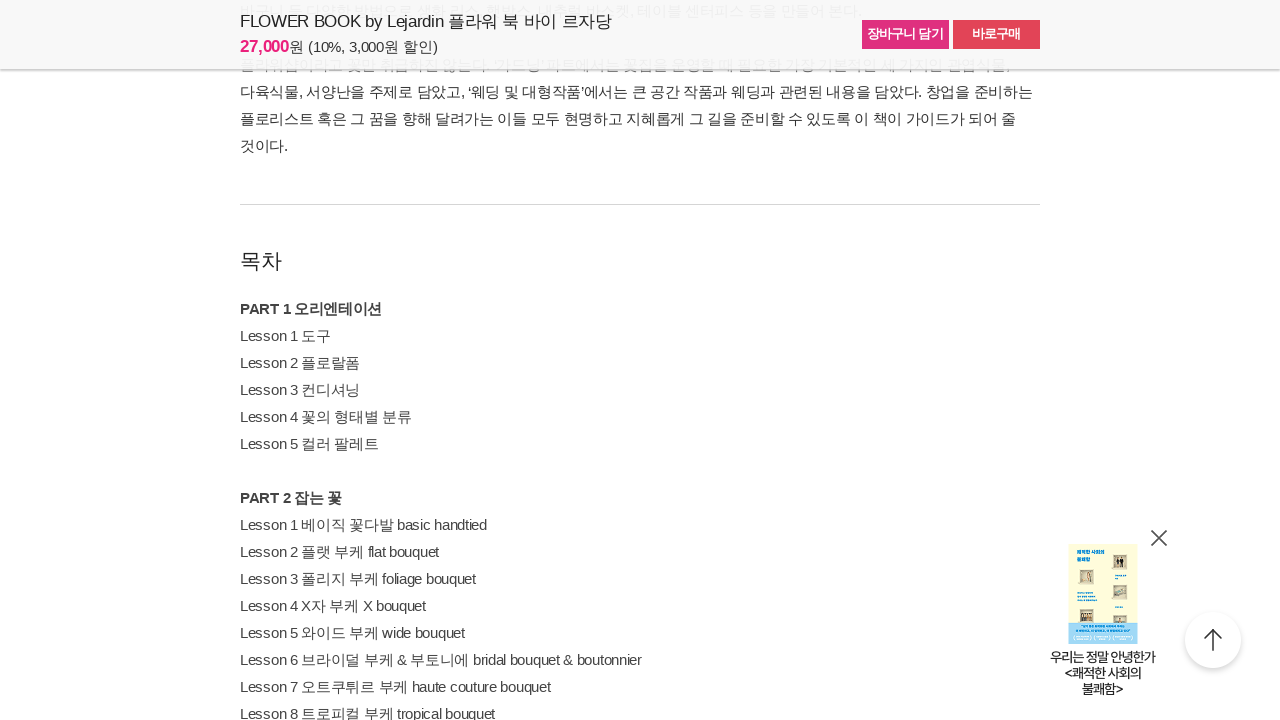

Pressed PageDown to continue scrolling
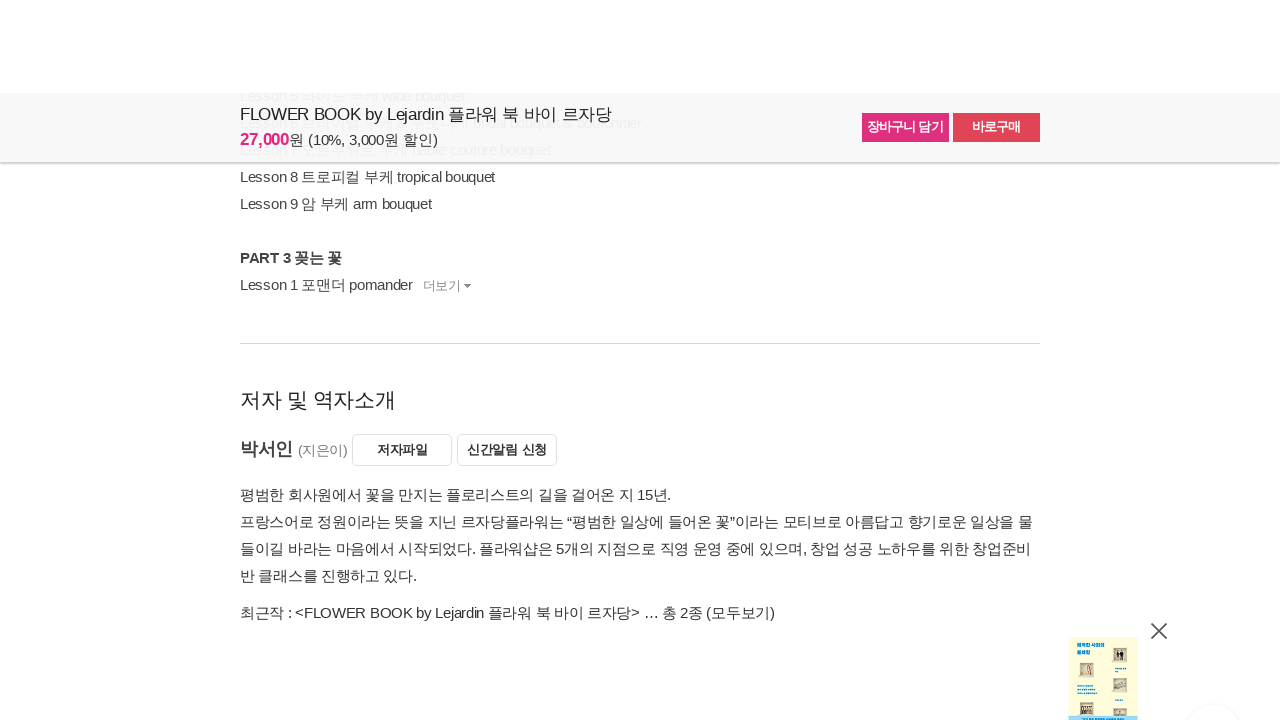

Waited 1 second for additional content to load
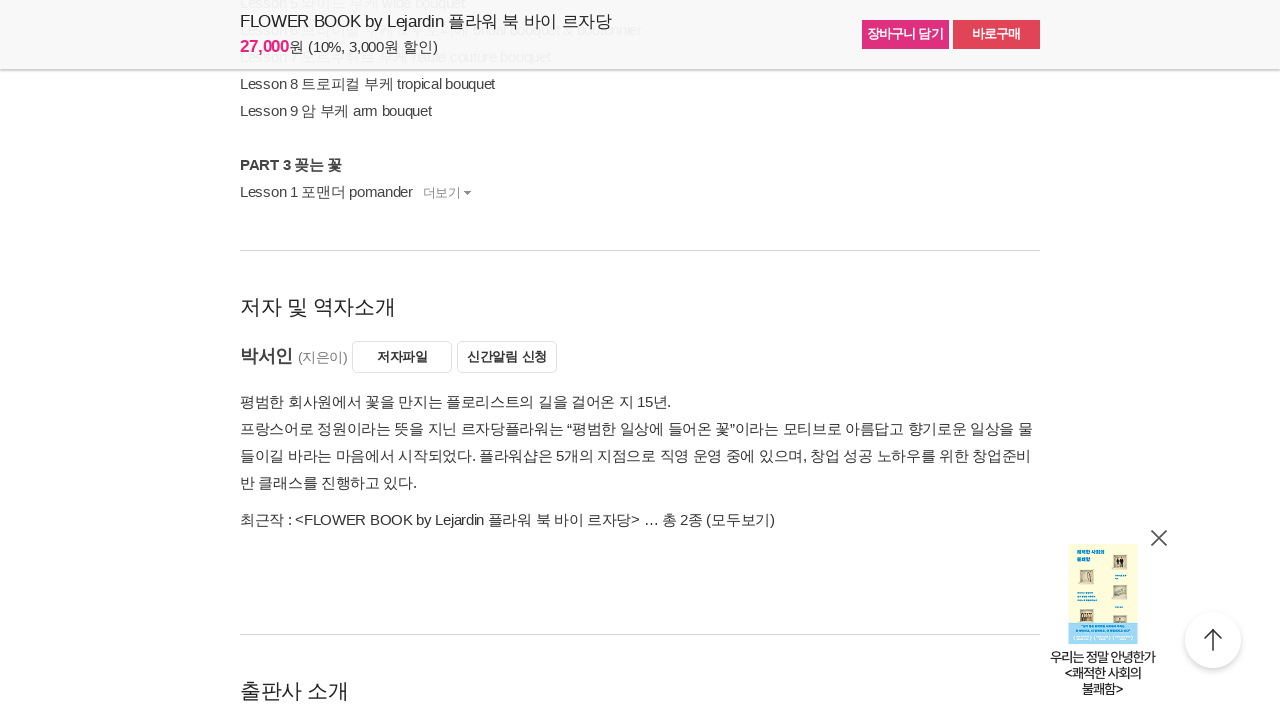

Pressed PageDown to continue scrolling
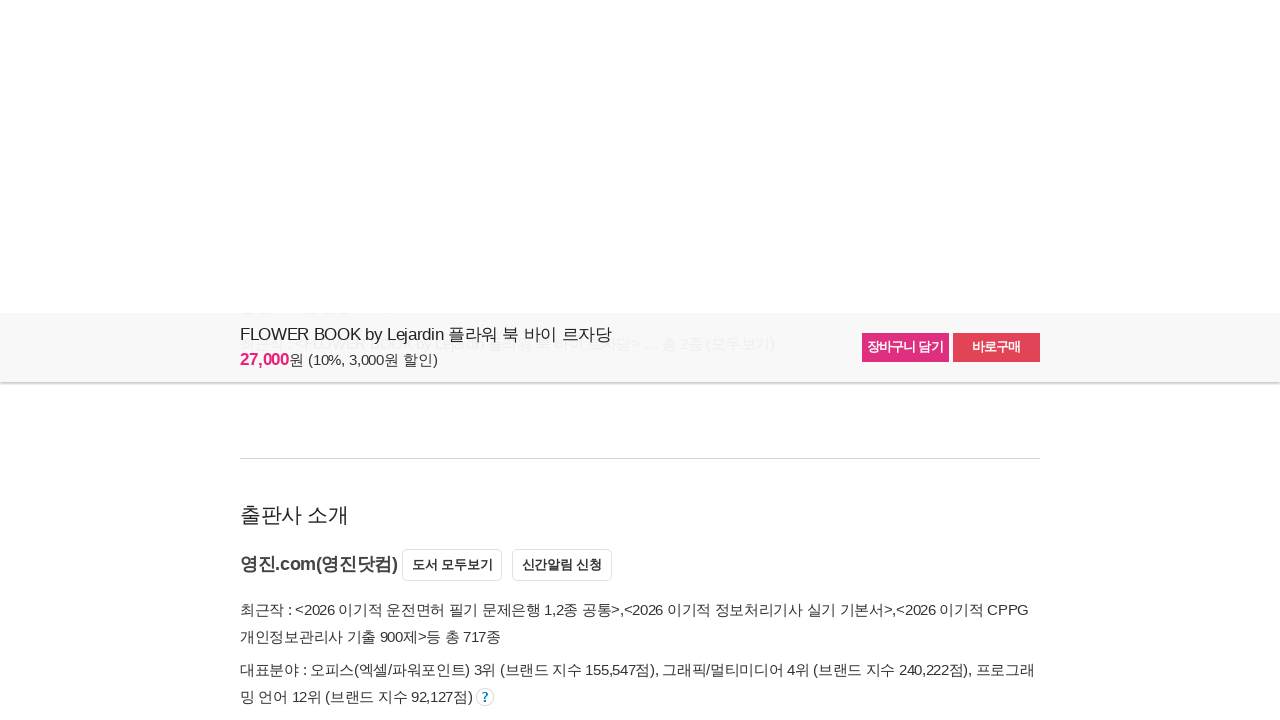

Waited 1 second for additional content to load
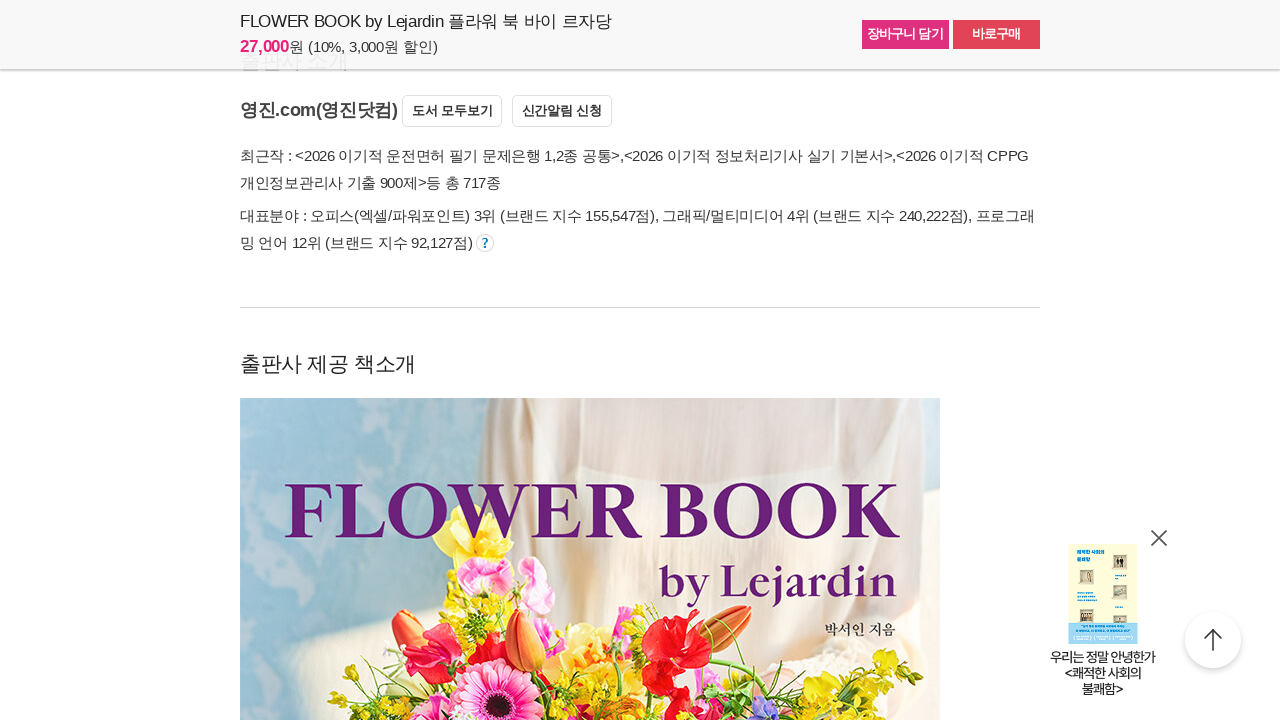

Pressed PageDown to continue scrolling
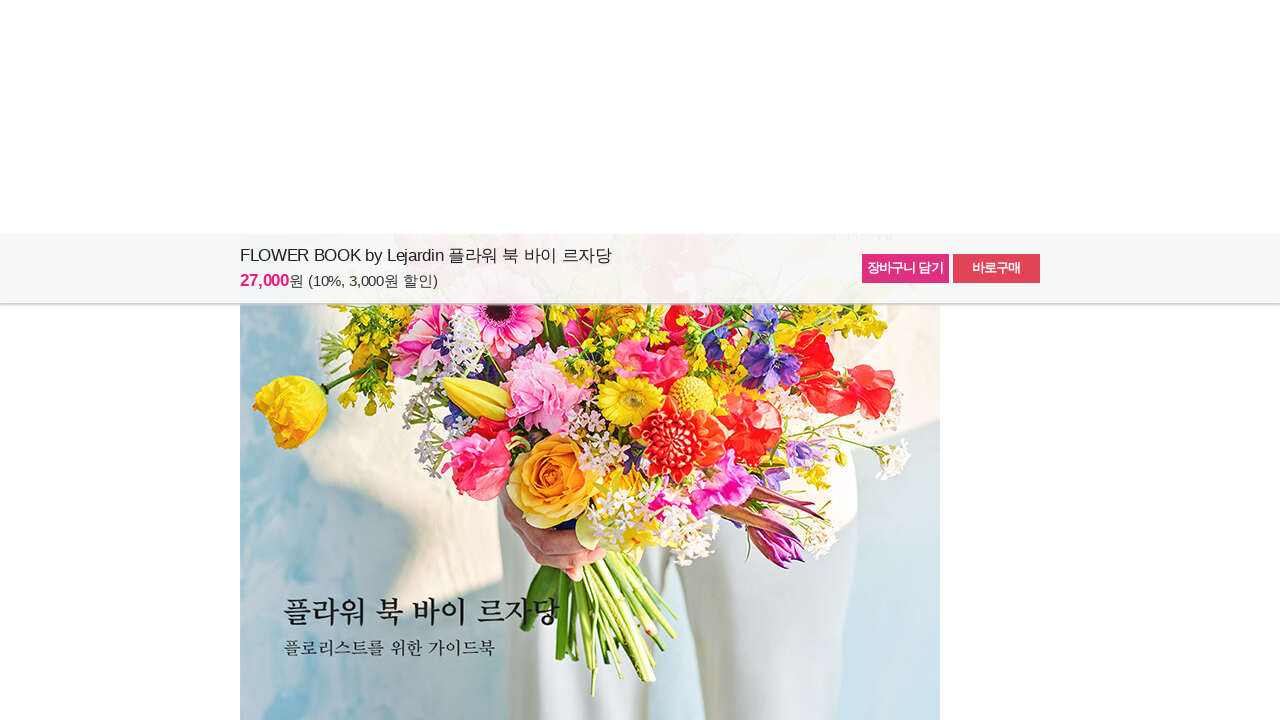

Waited 1 second for additional content to load
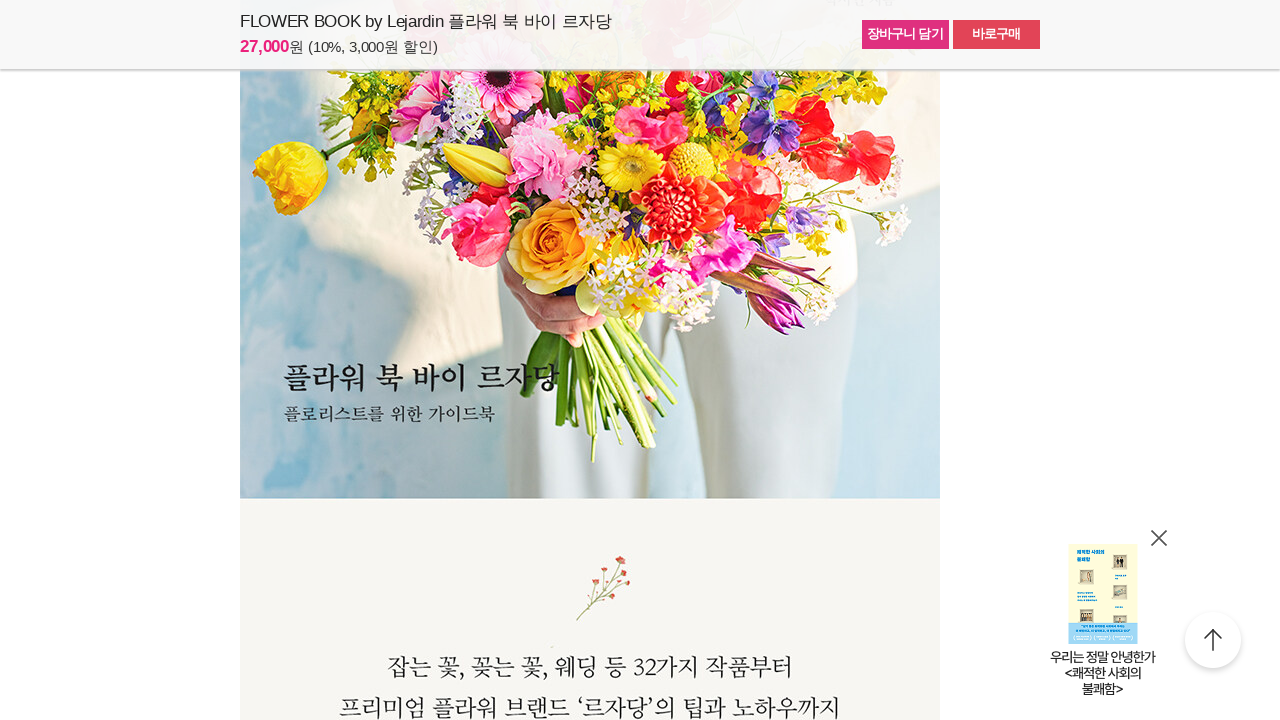

Pressed PageDown to continue scrolling
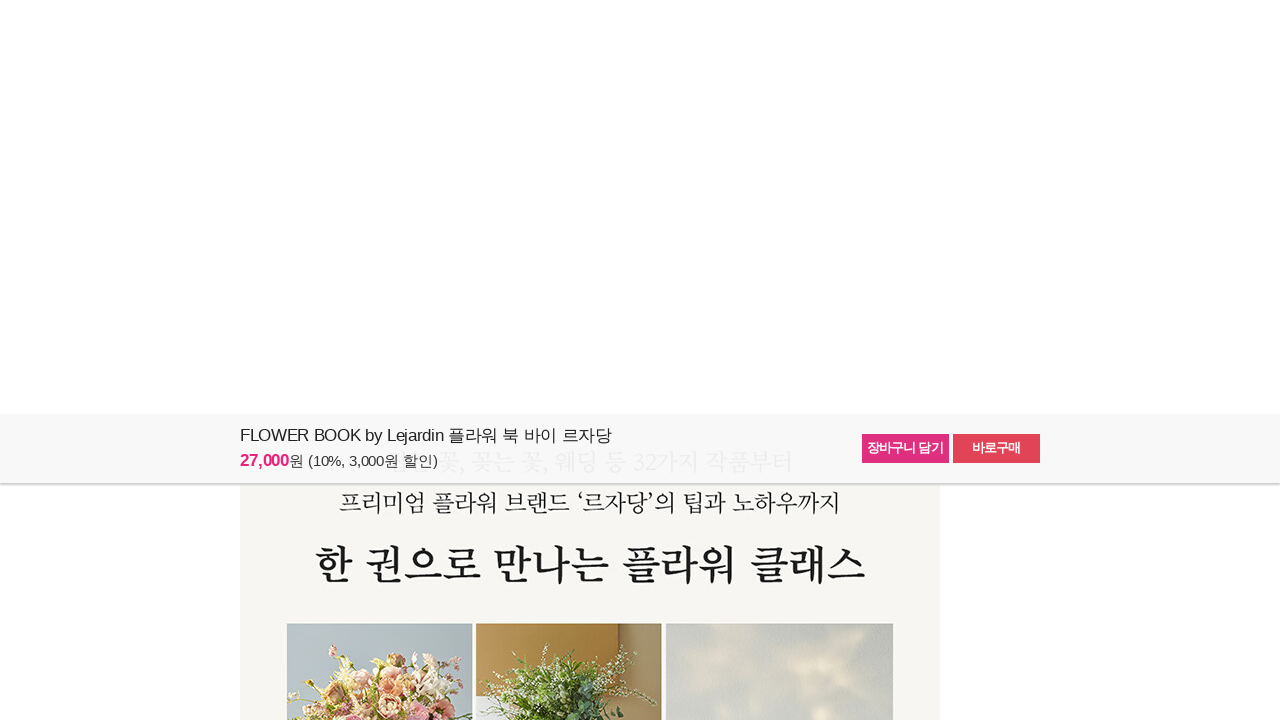

Waited 1 second for additional content to load
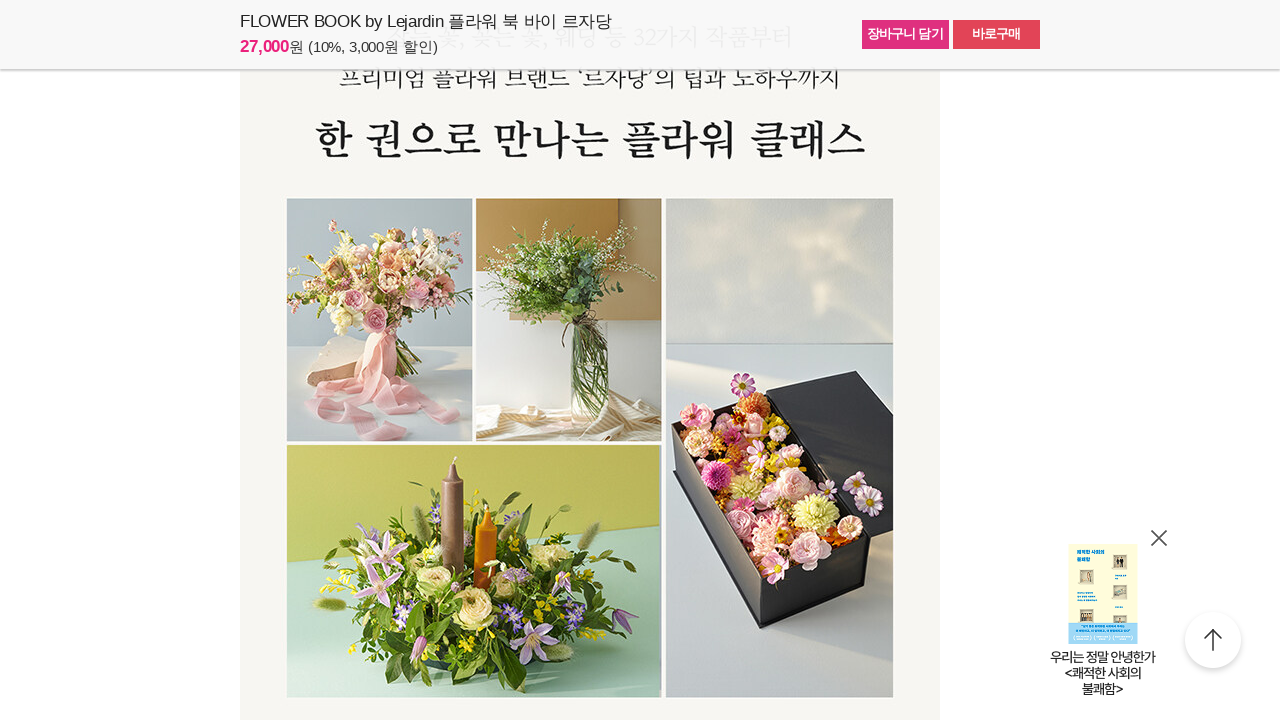

Pressed PageDown to continue scrolling
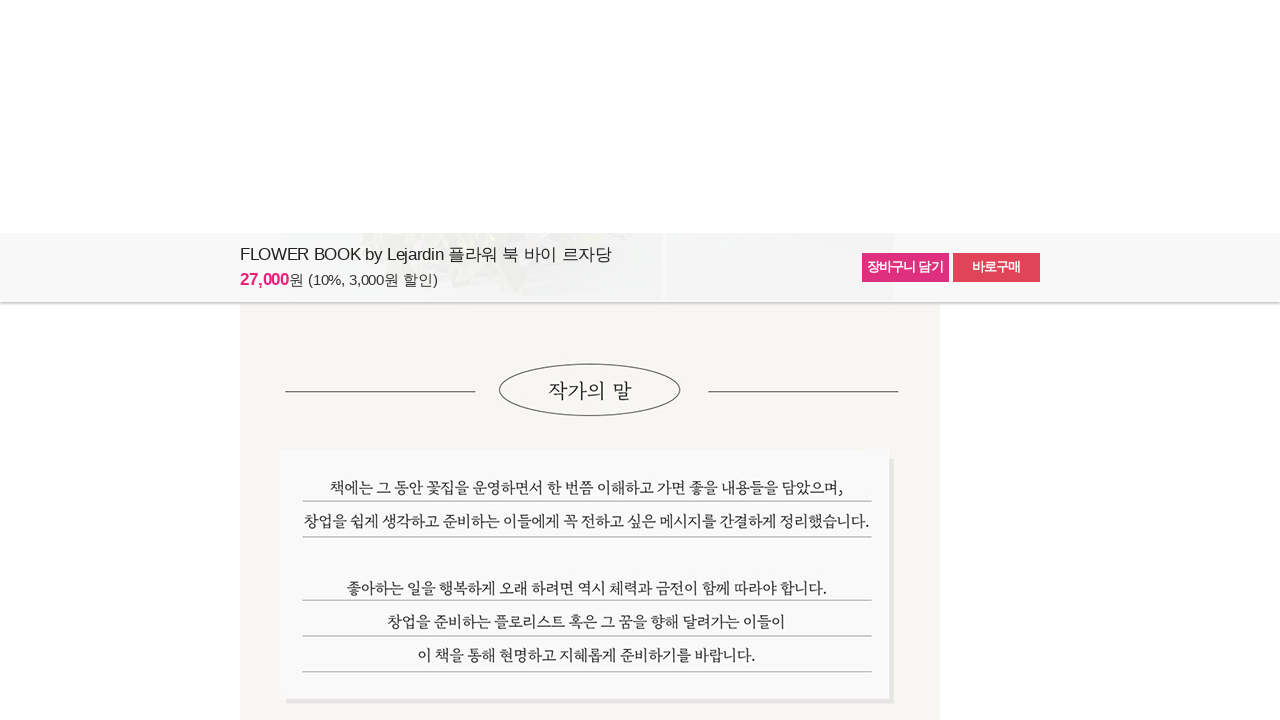

Waited 1 second for additional content to load
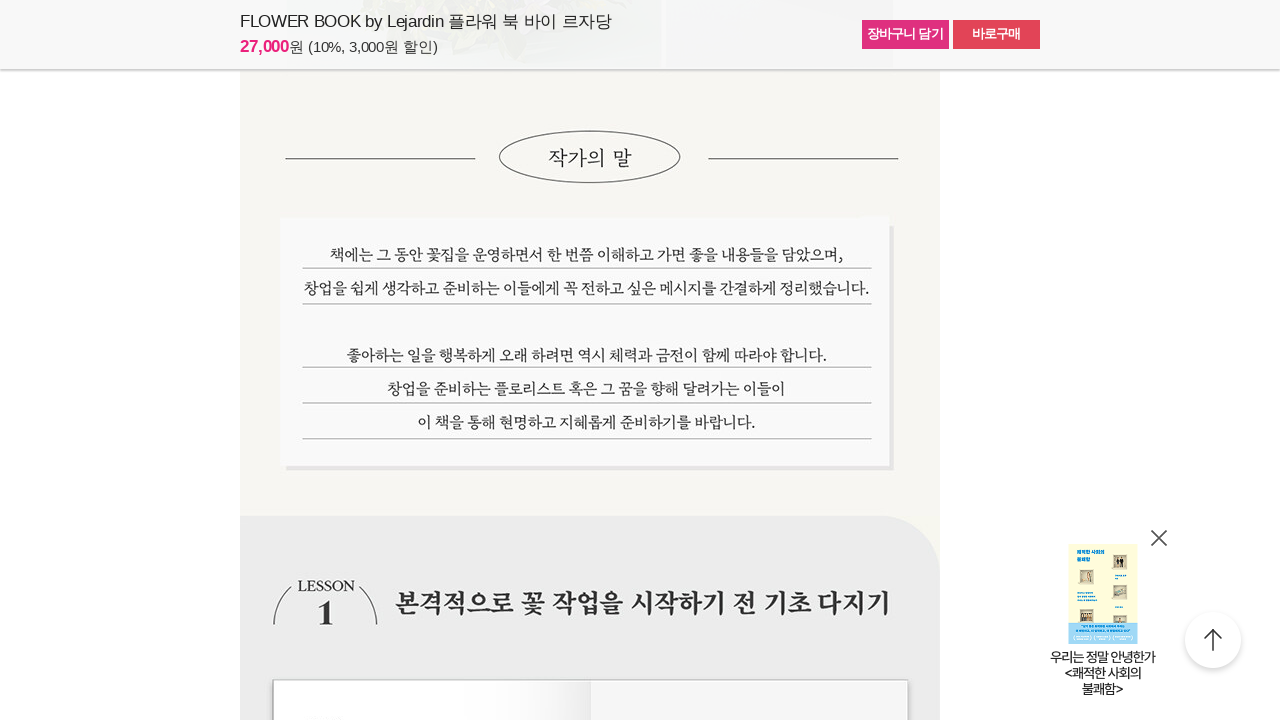

Pressed PageDown to continue scrolling
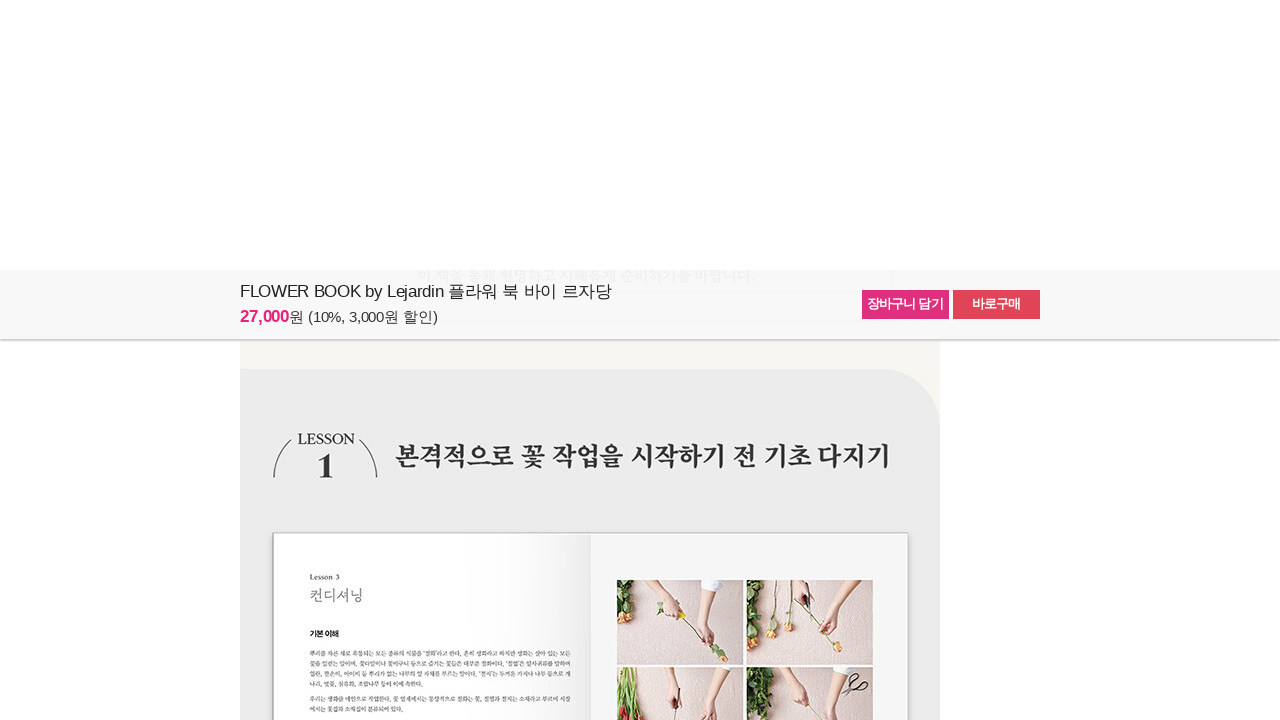

Waited 1 second for additional content to load
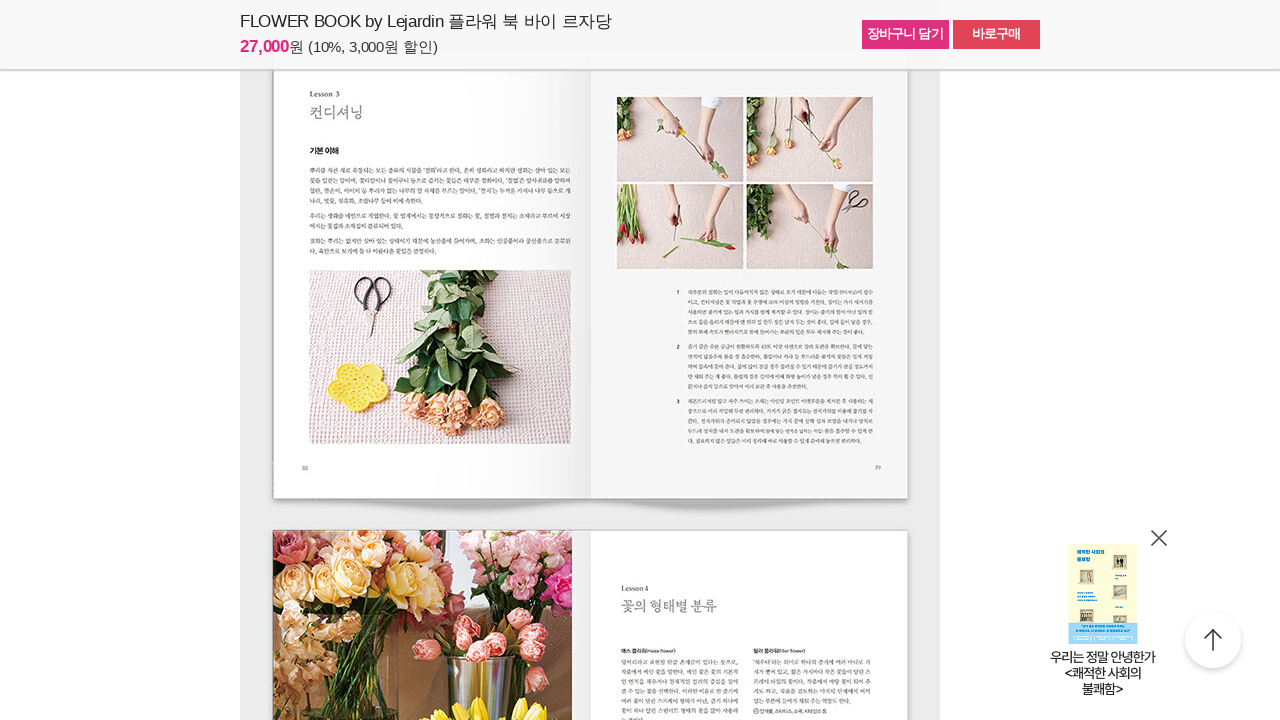

Pressed PageDown to continue scrolling
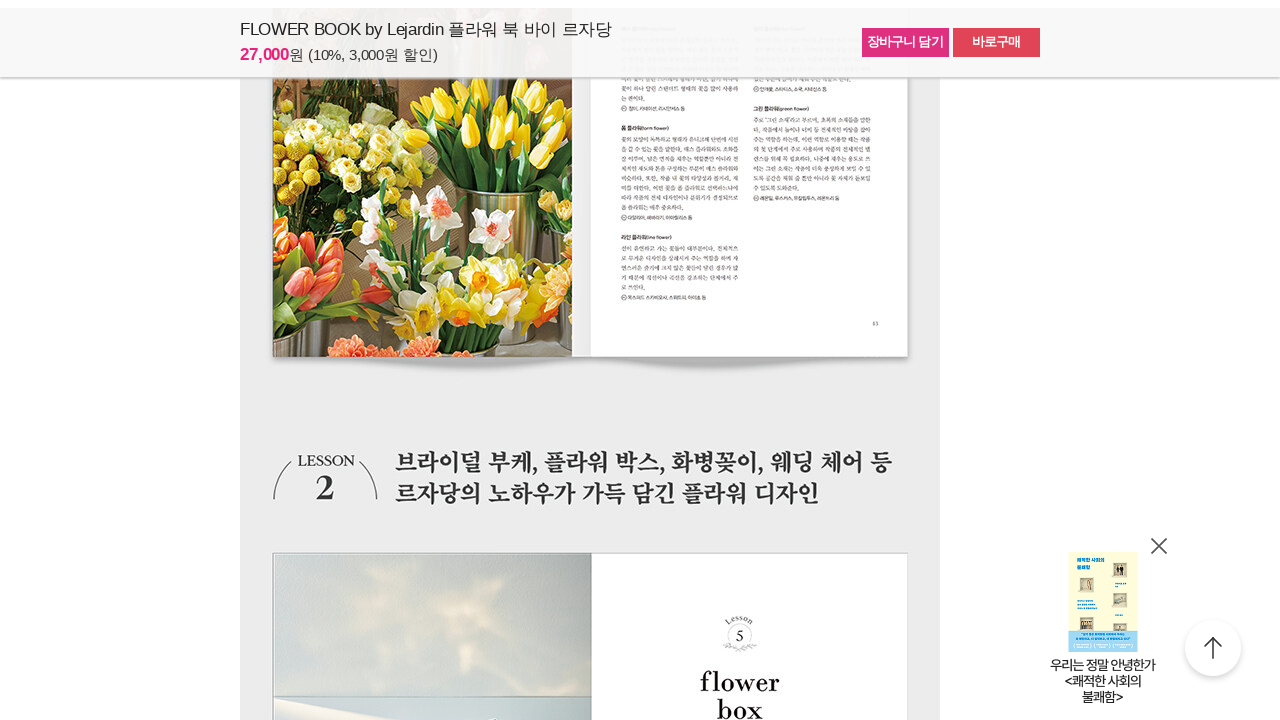

Waited 1 second for additional content to load
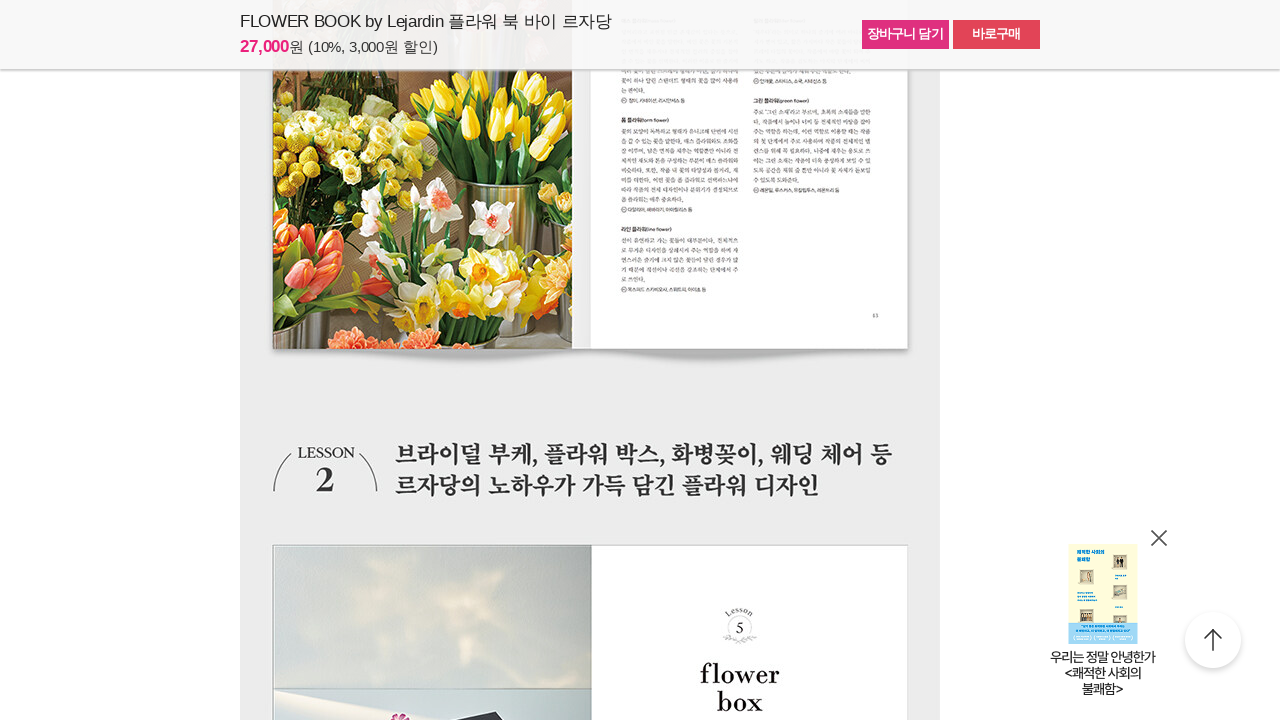

Expanded book description section using JavaScript
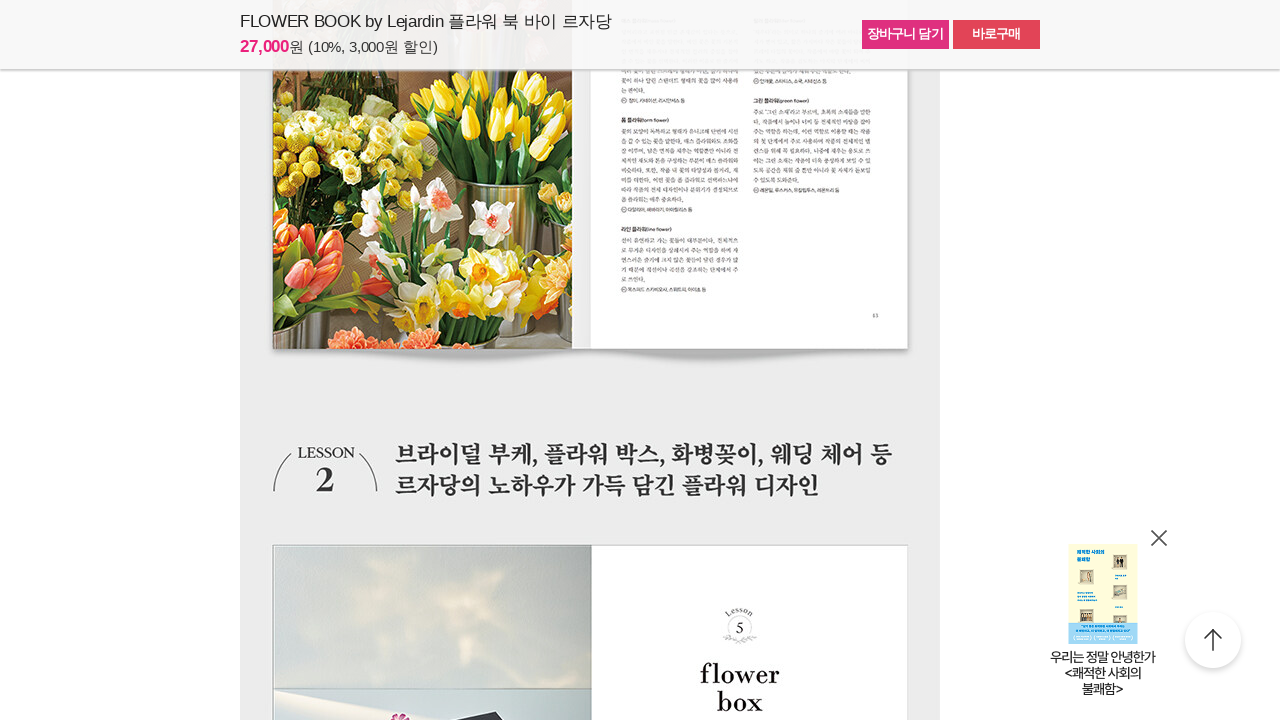

Book description section is now visible
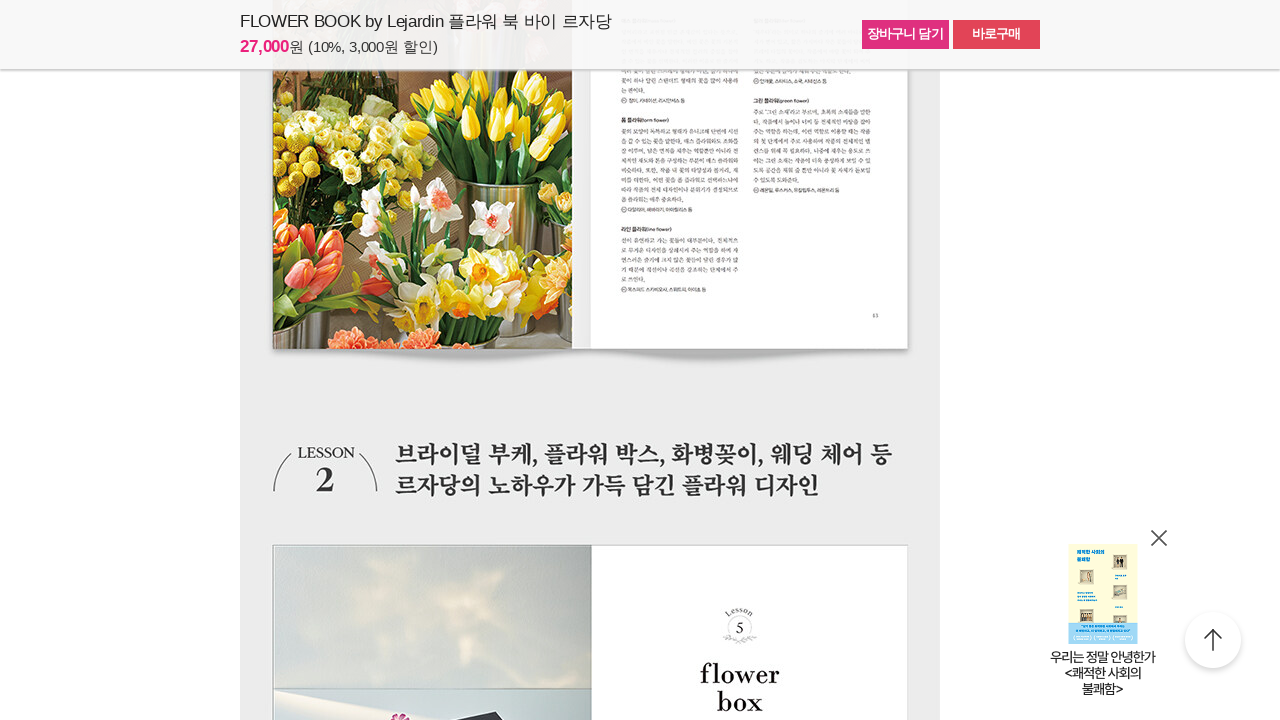

Expanded table of contents section using JavaScript
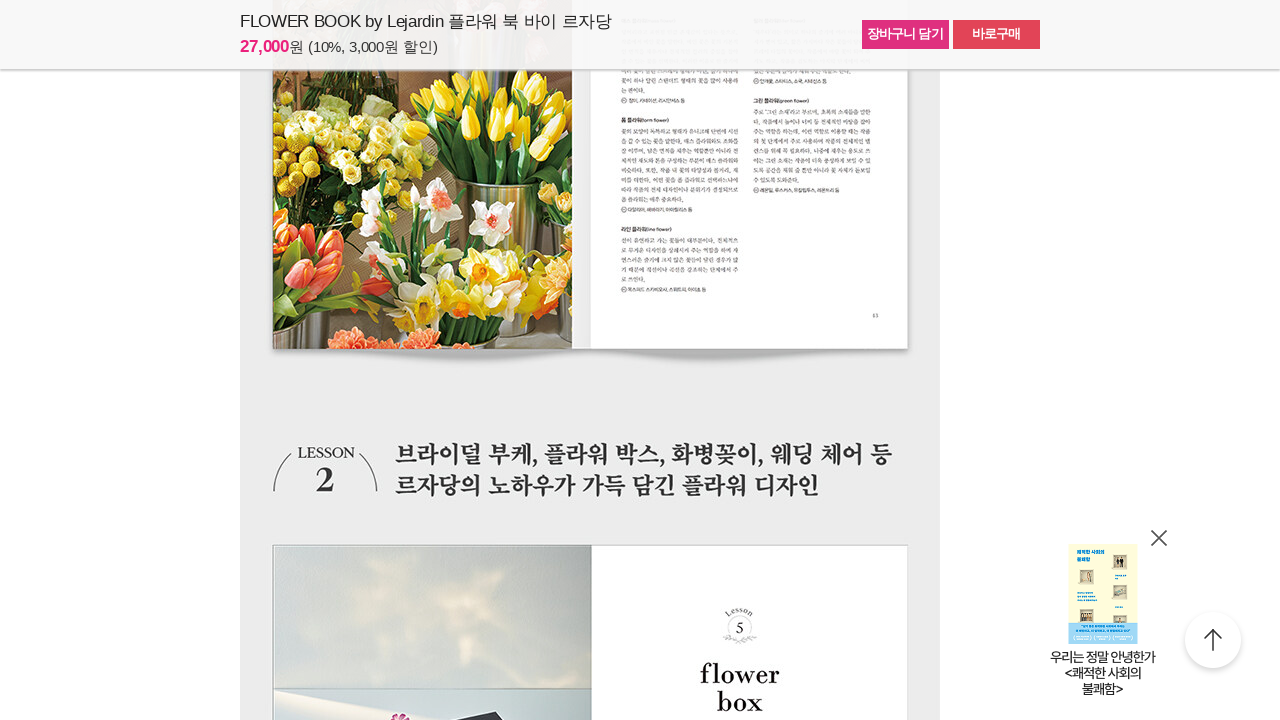

Table of contents section is now visible
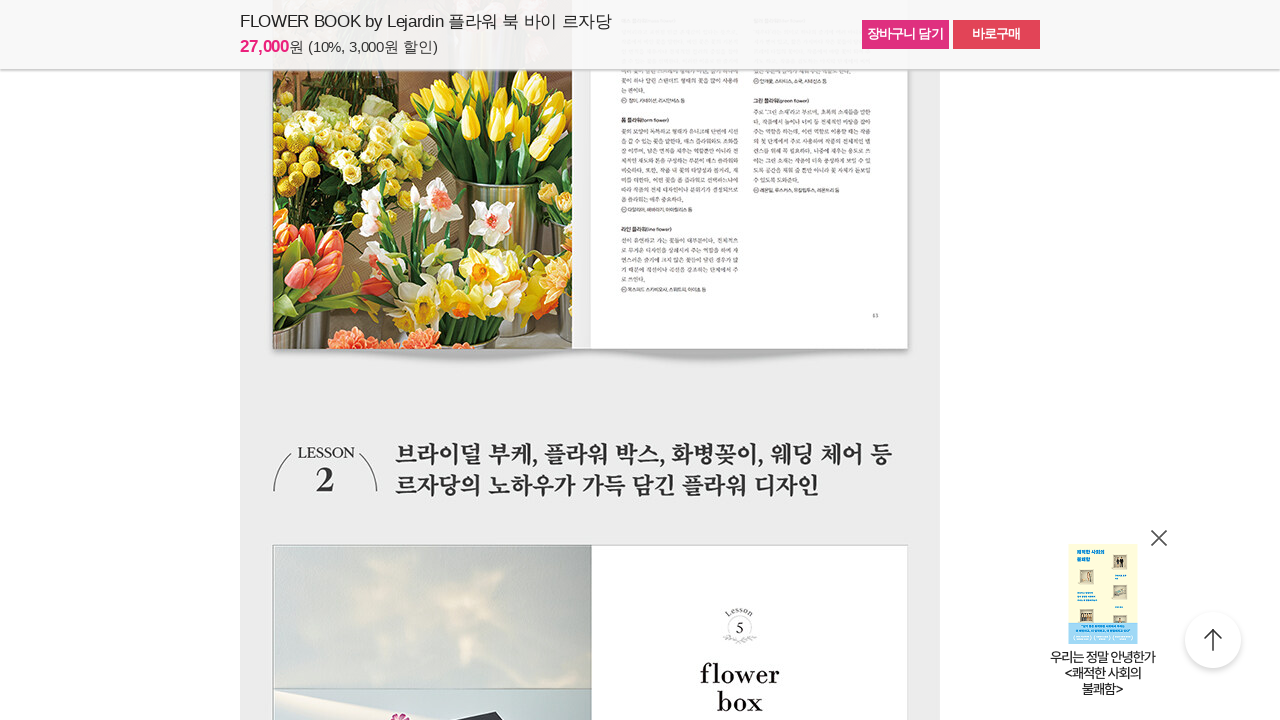

Verified publisher description short section is present
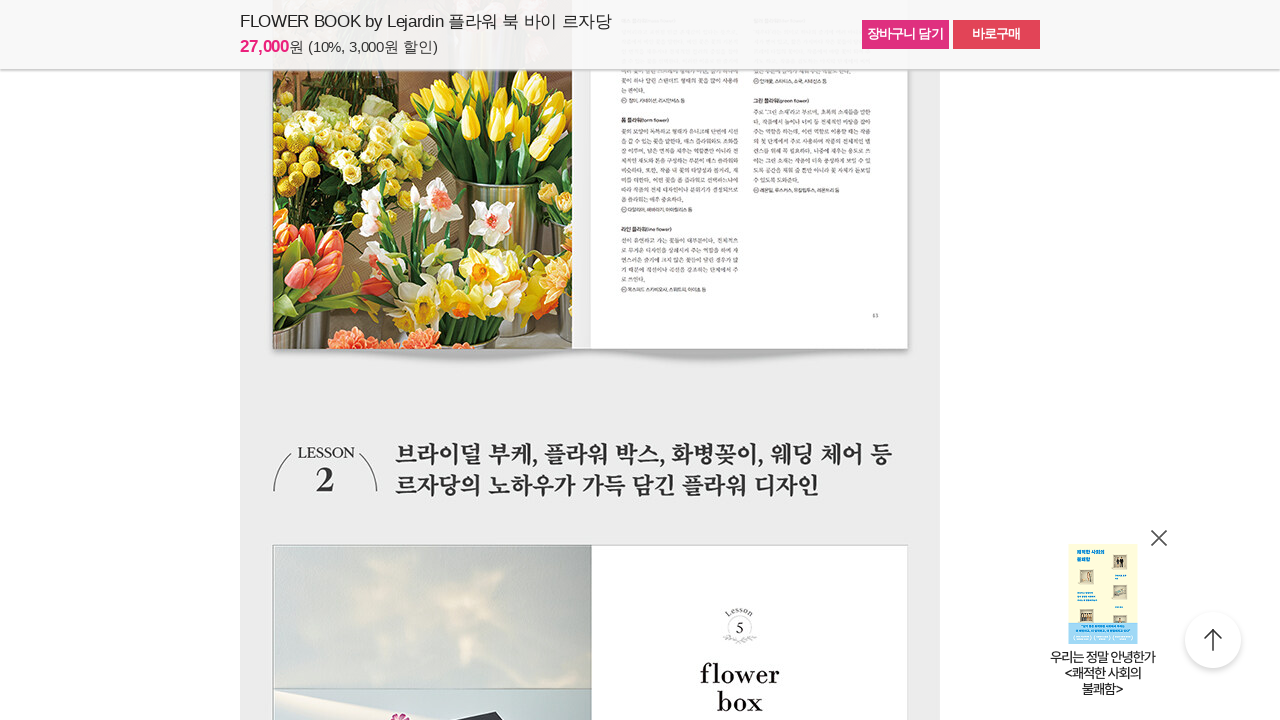

Verified table of contents short section is present
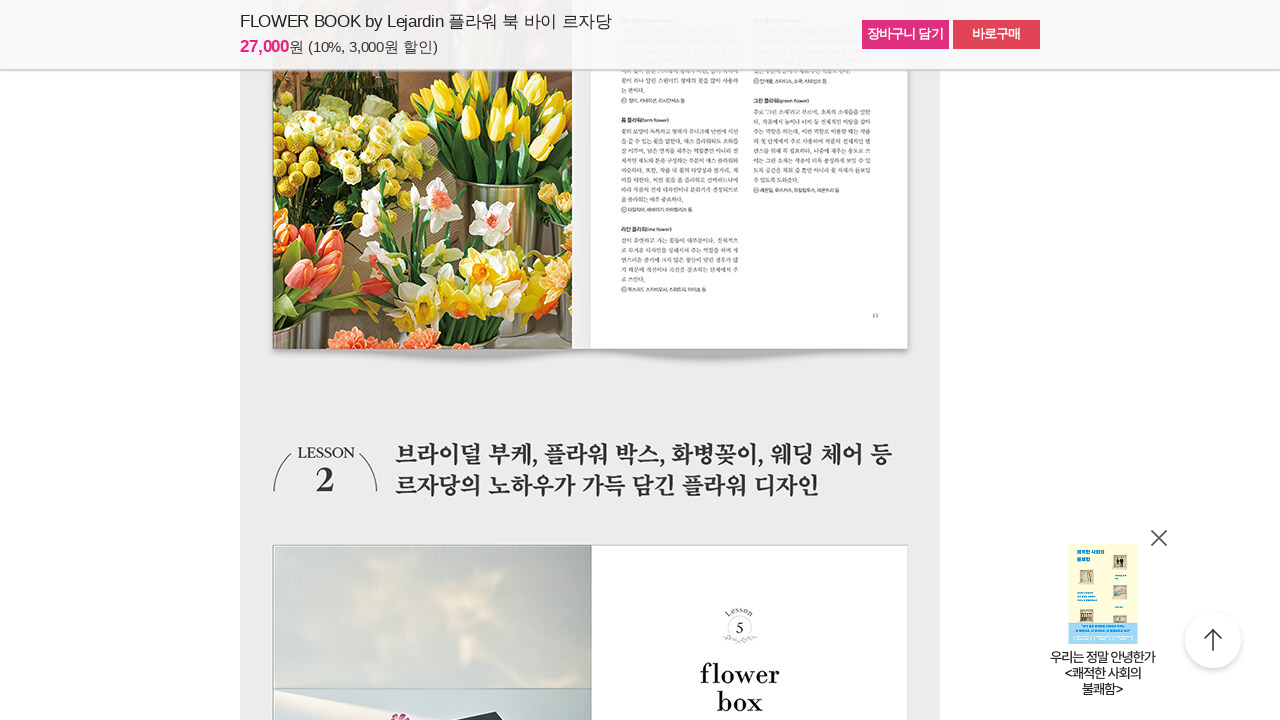

Verified product contents right section is present
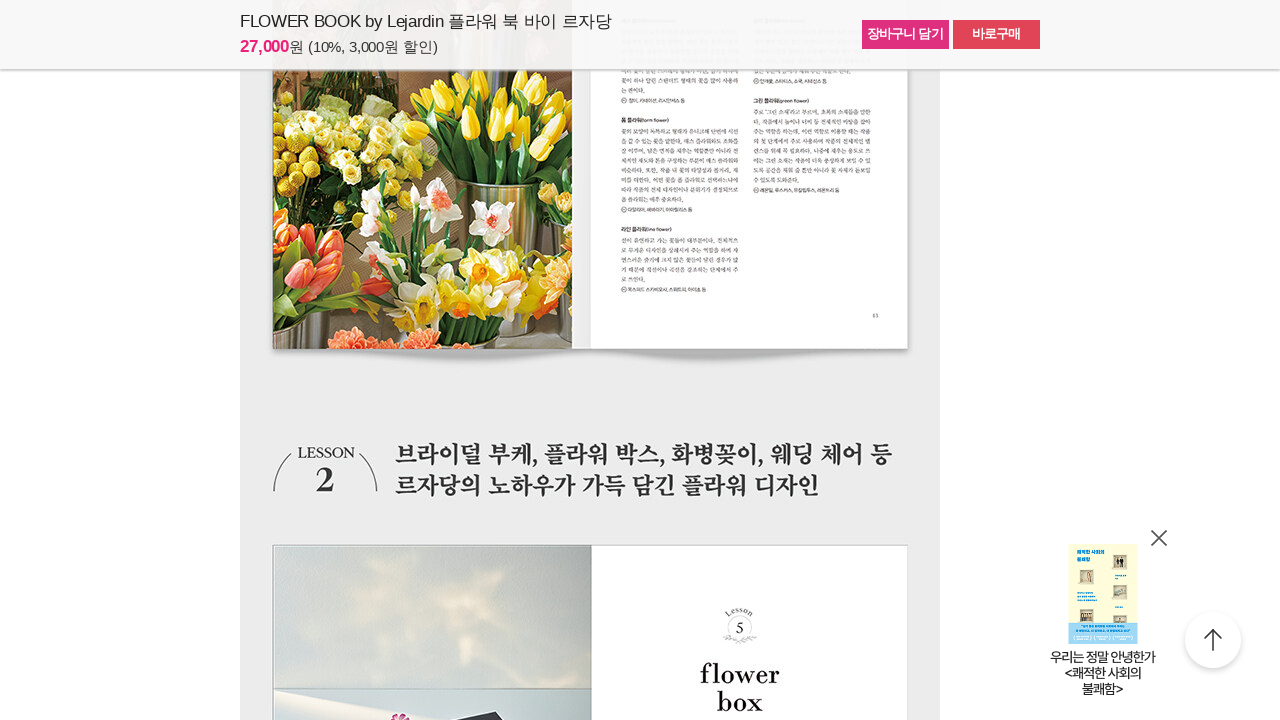

Verified product contents box section is present
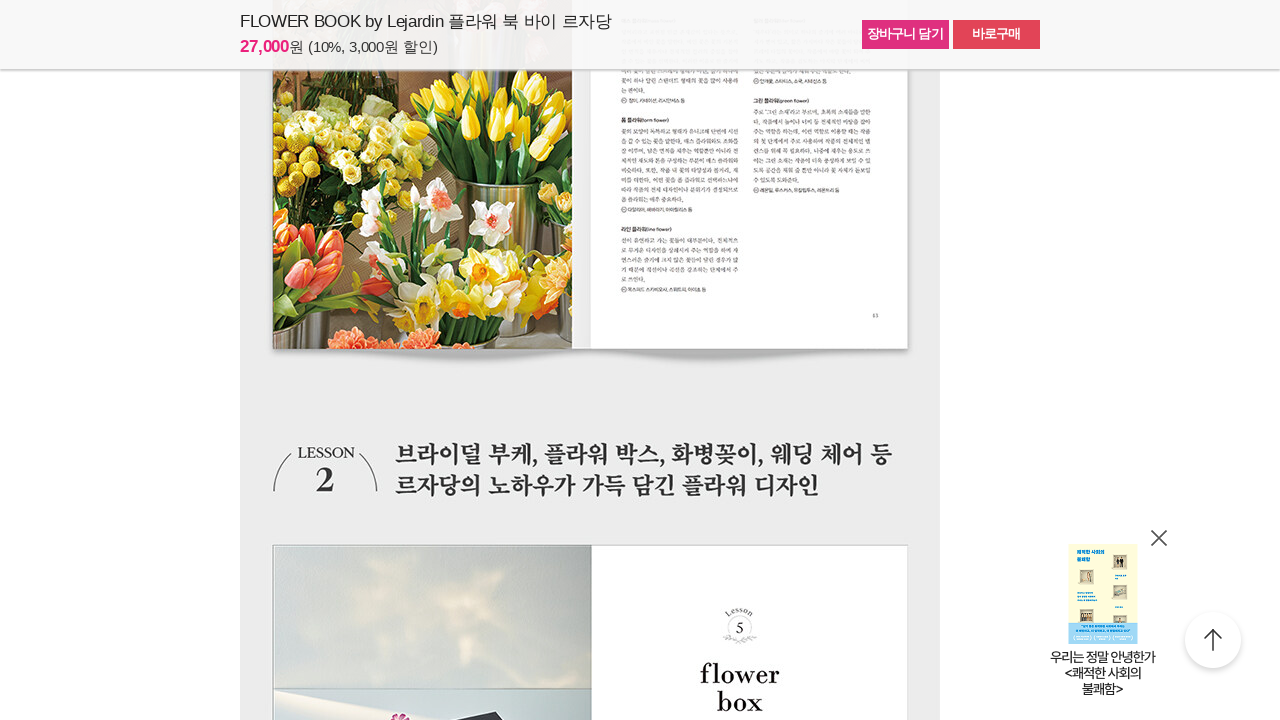

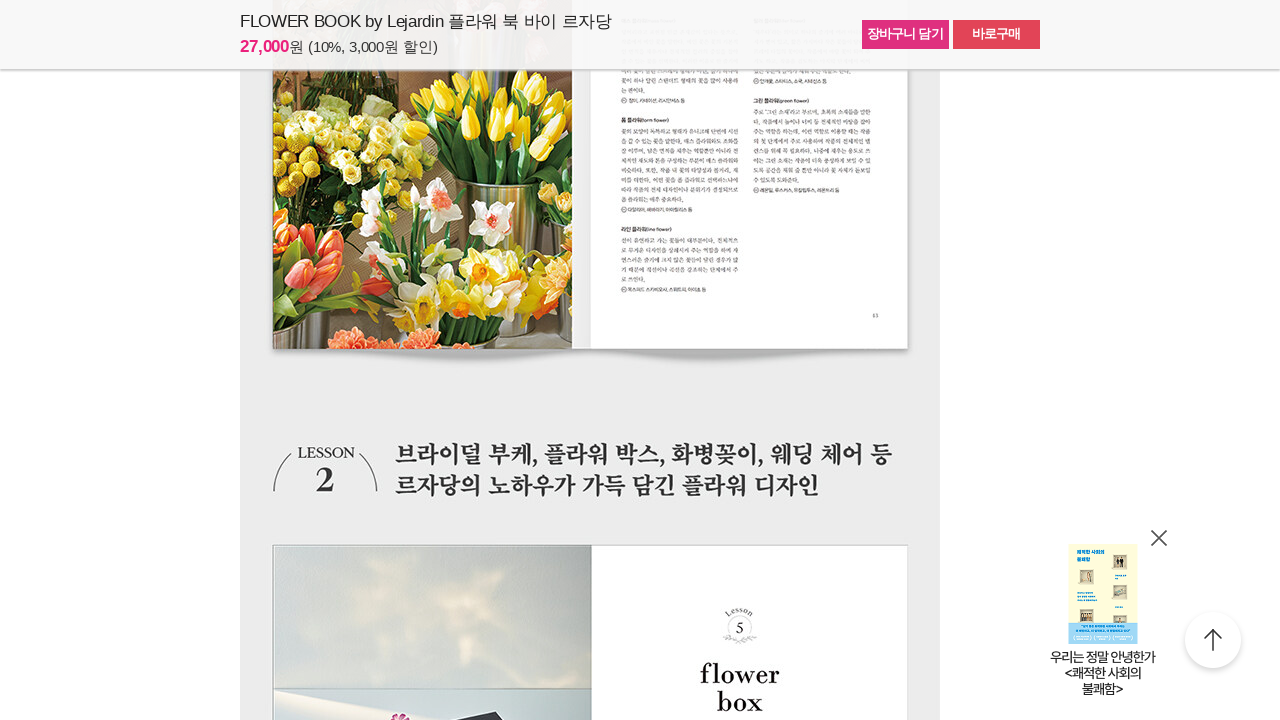